Tests the offers page sorting functionality, verifies vegetable names are sorted correctly, retrieves prices for specific items, and tests pagination to find items across multiple pages

Starting URL: https://rahulshettyacademy.com/seleniumPractise/#/

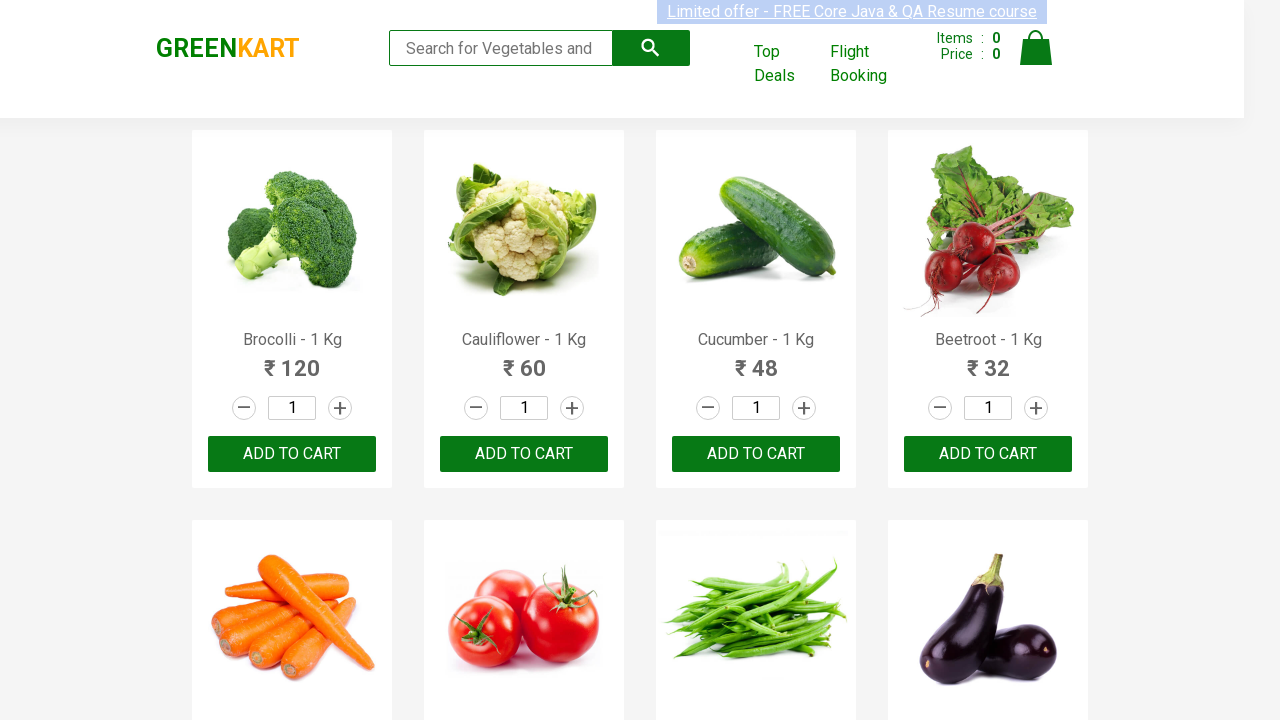

Clicked offers link to navigate to offers page at (787, 64) on a[href='#/offers']
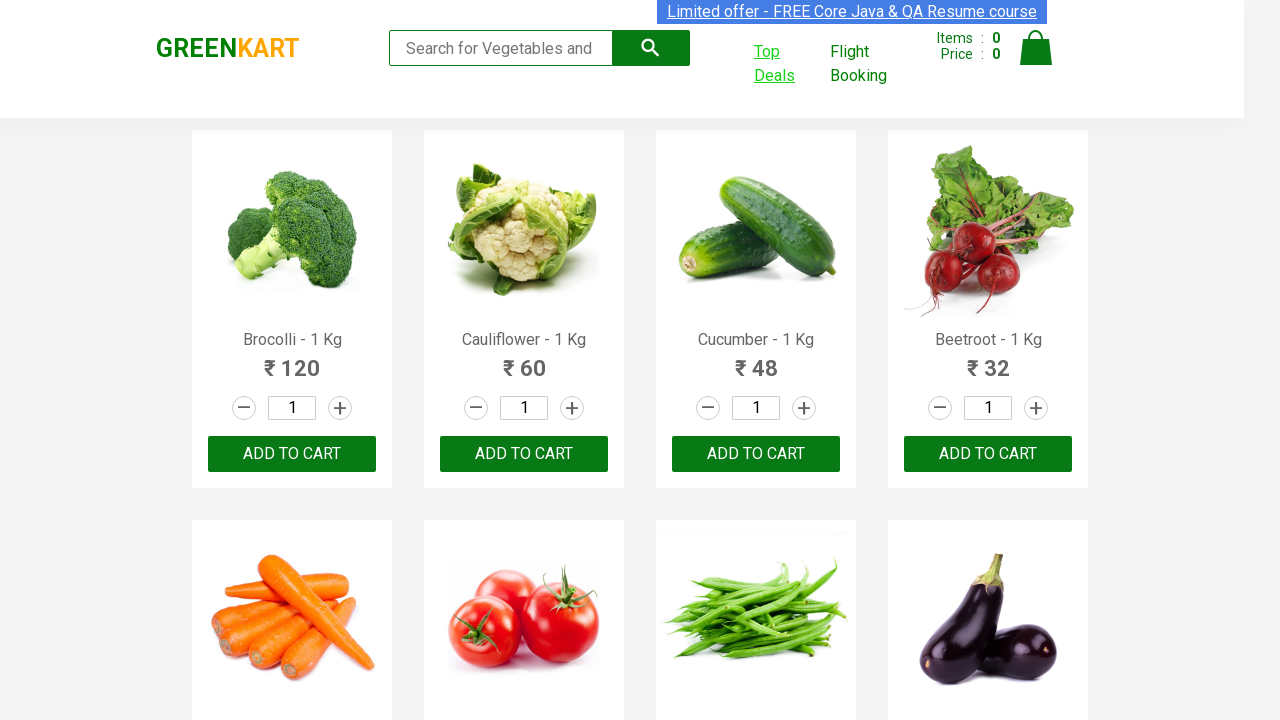

Clicked offers link and captured new page context at (787, 64) on a[href='#/offers']
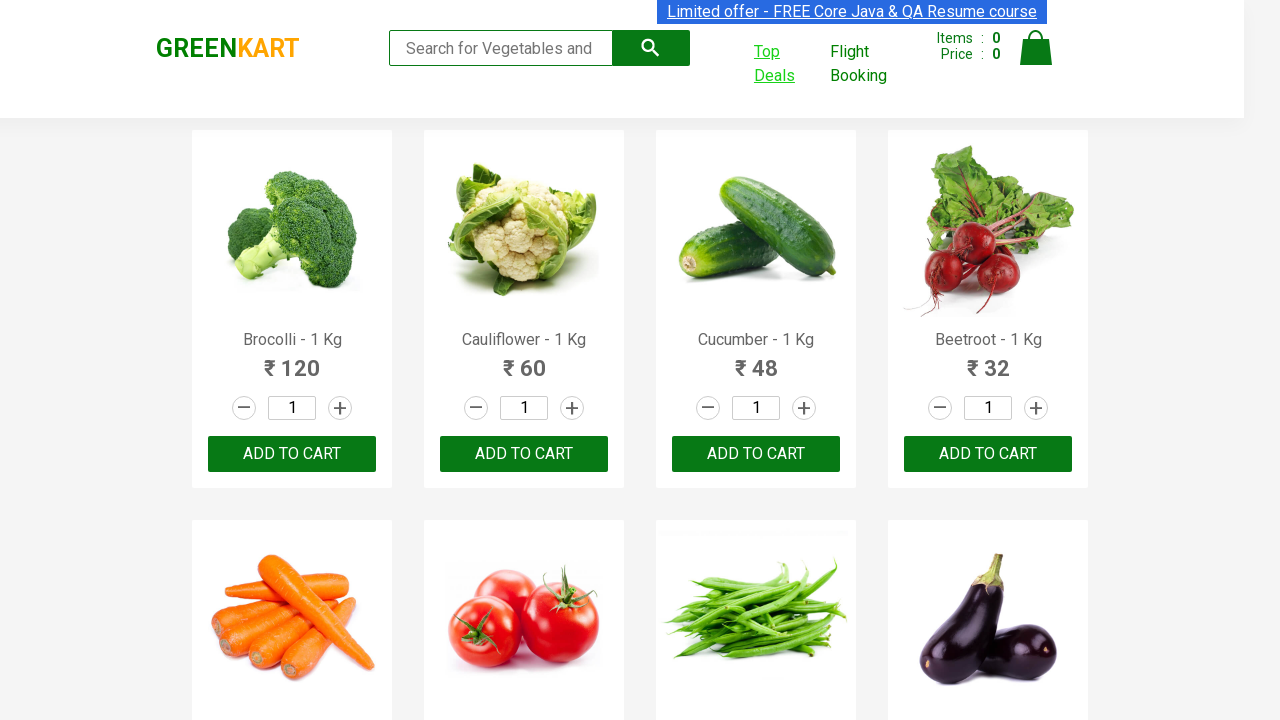

New page/tab opened
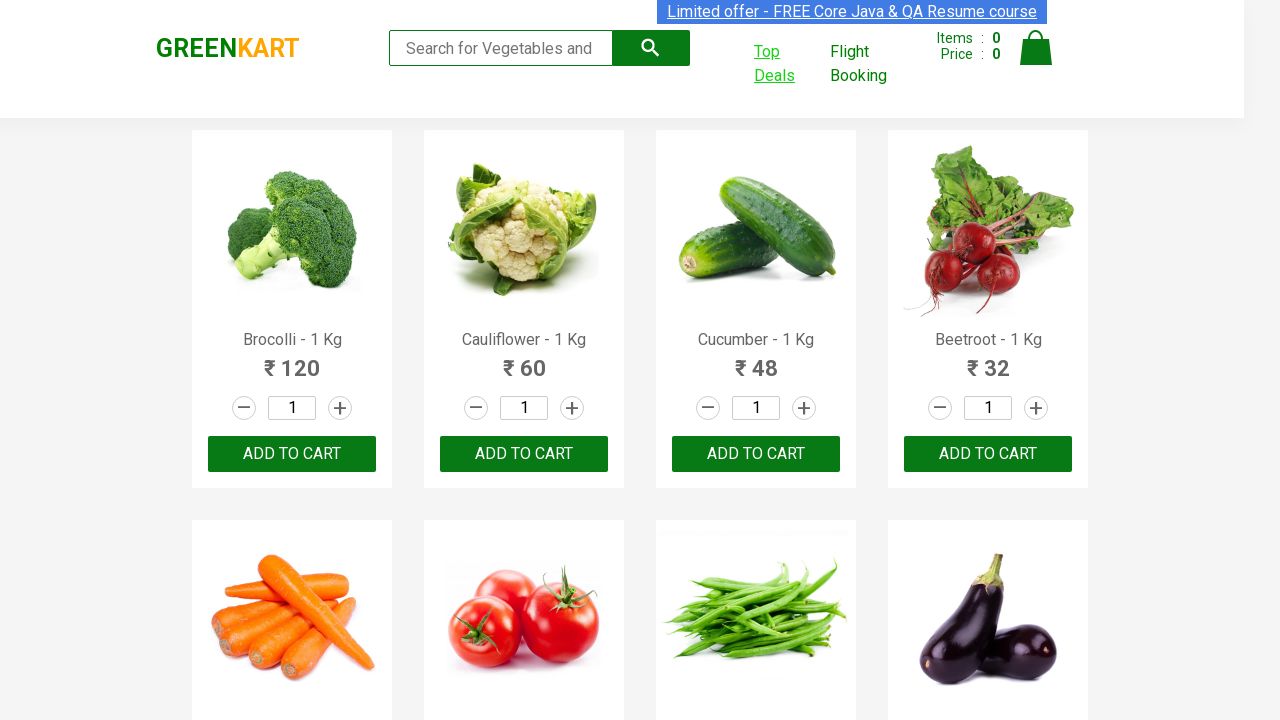

Clicked Veg/fruit column header to sort vegetables at (357, 213) on th[aria-label*='Veg/fruit']
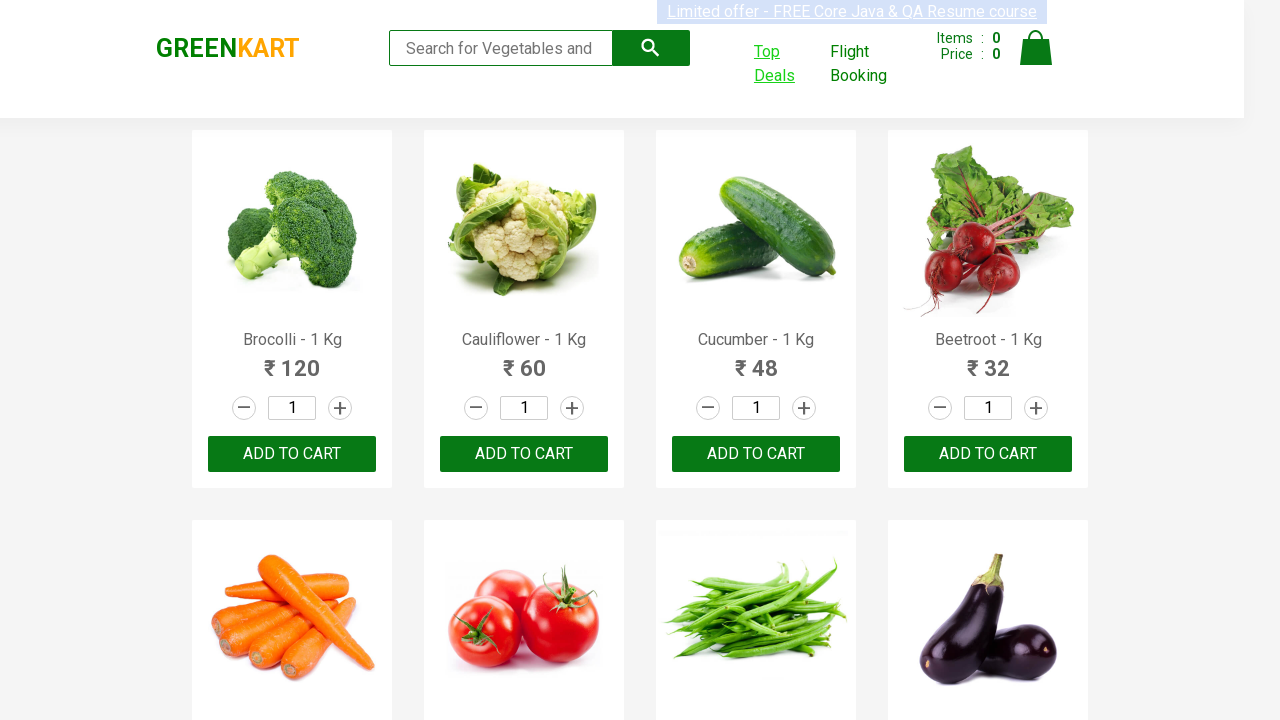

Retrieved all vegetable name elements from the table
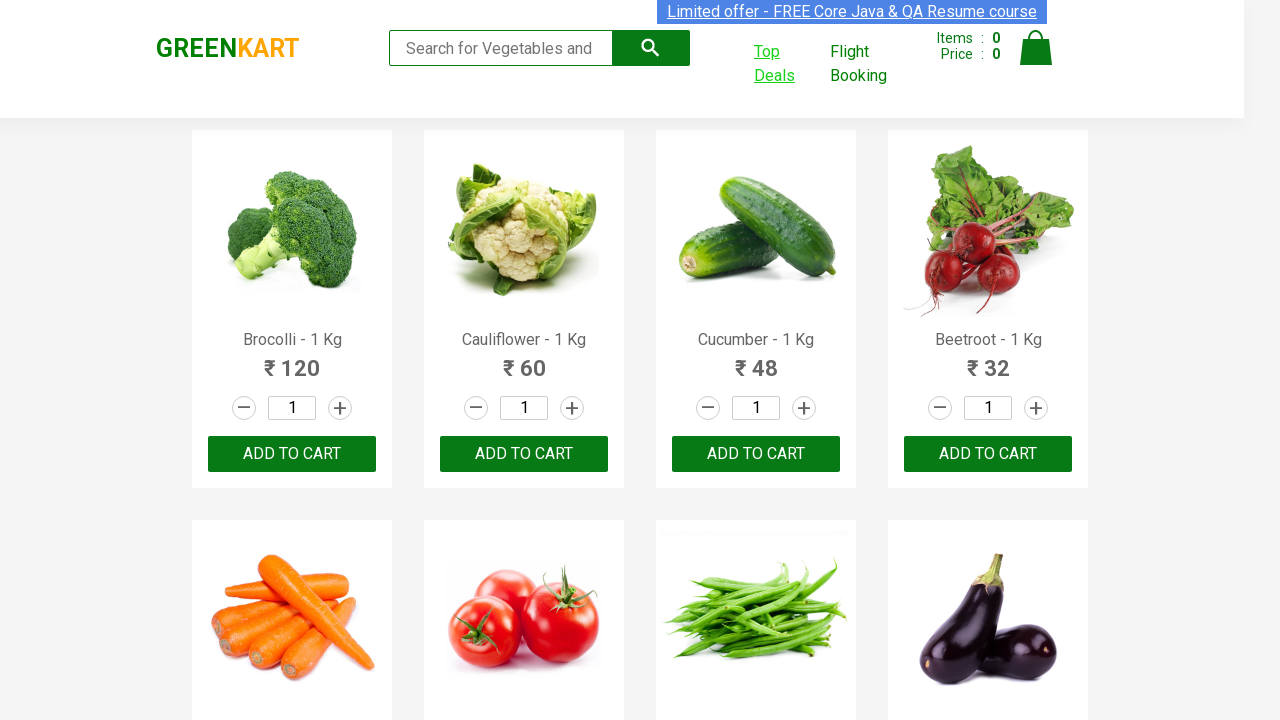

Extracted vegetable names from elements
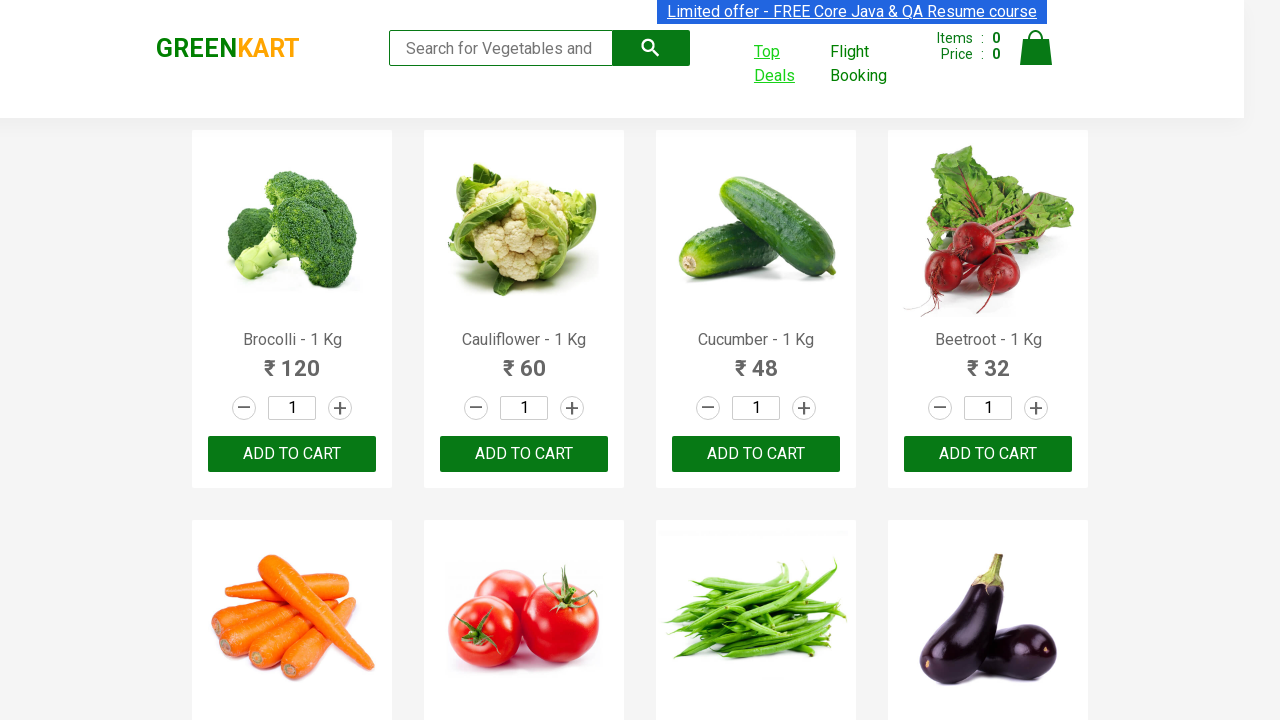

Created sorted list of vegetable names for comparison
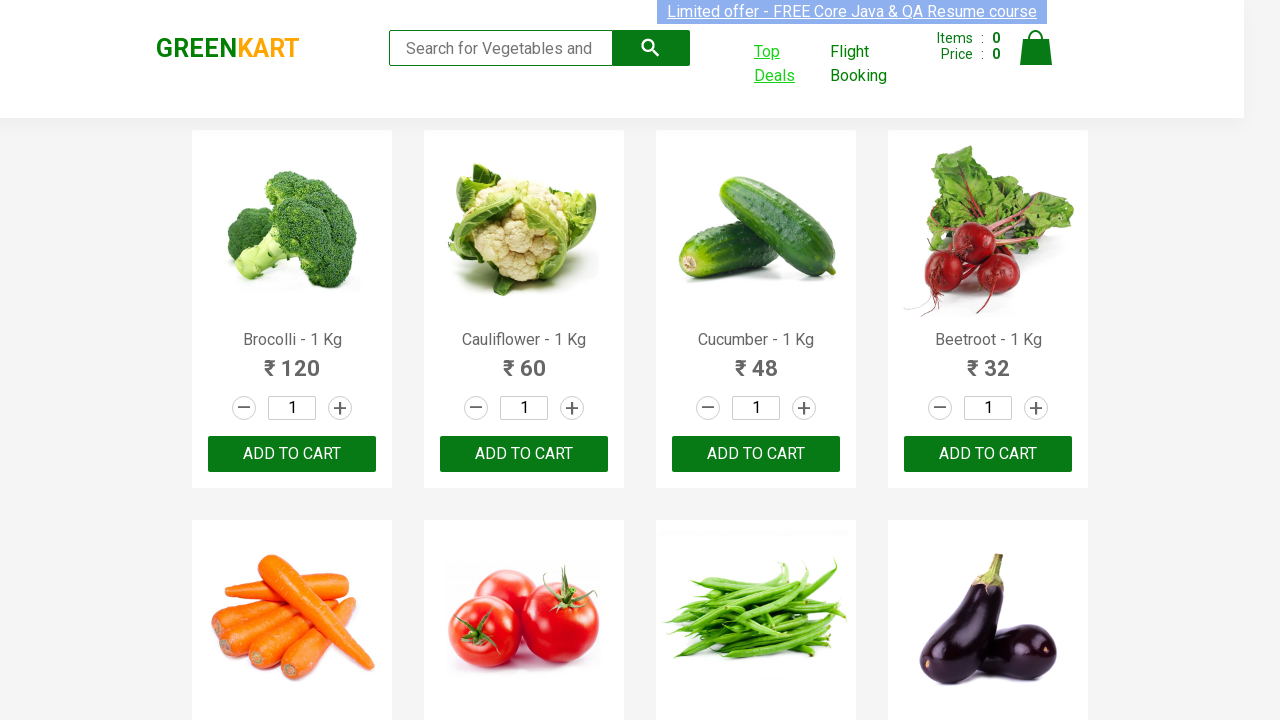

Verified that vegetable list is sorted: ['Almond', 'Apple', 'Banana', 'Beans', 'Brinjal']
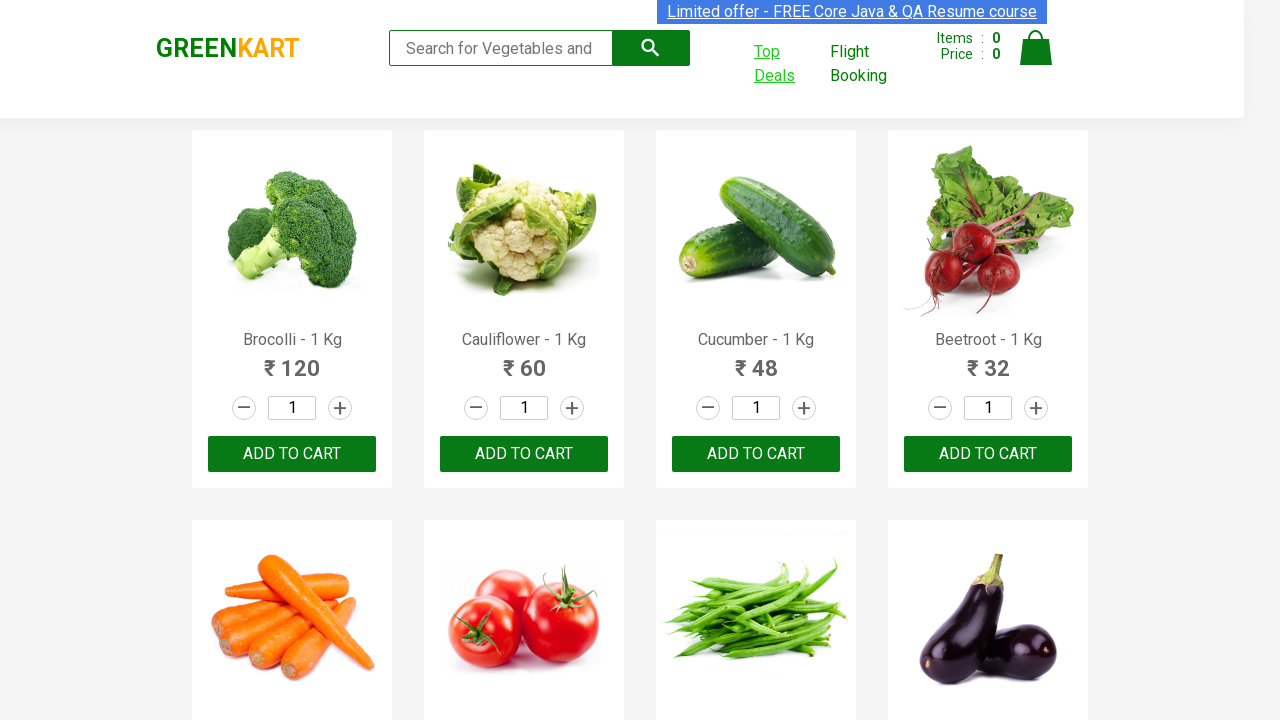

Searched for Rice item on current page
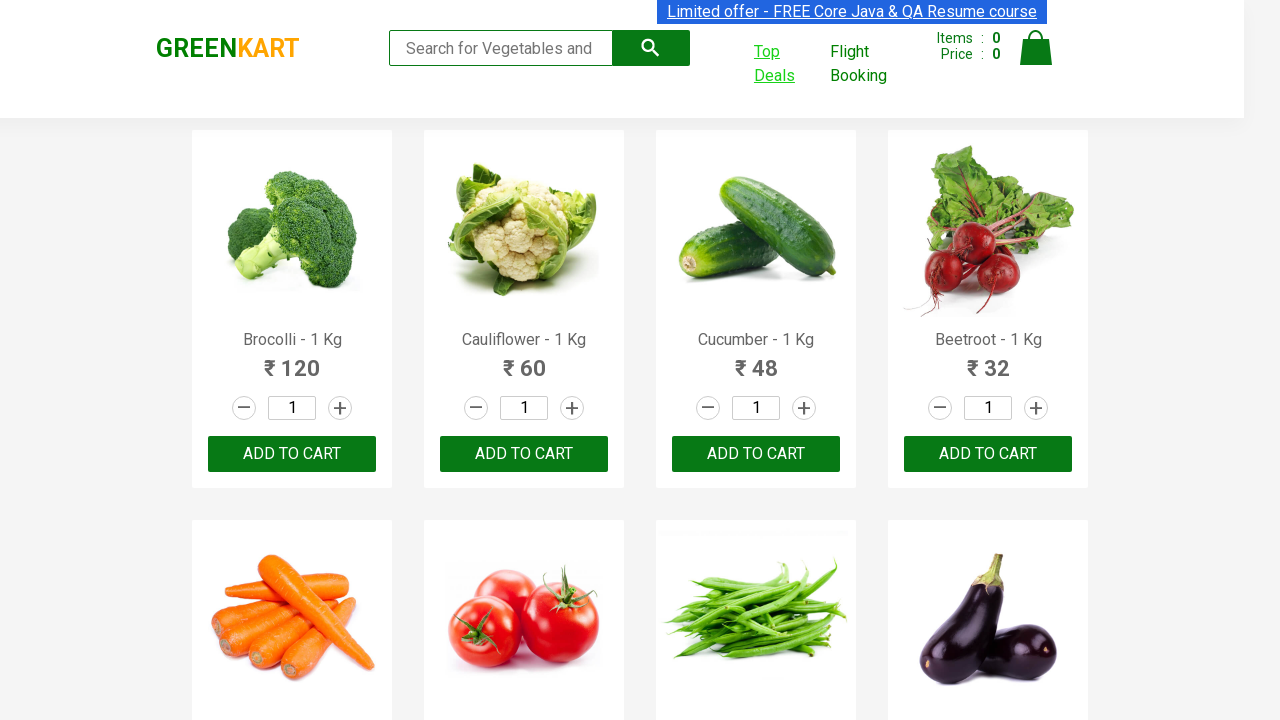

Rice not found on current page
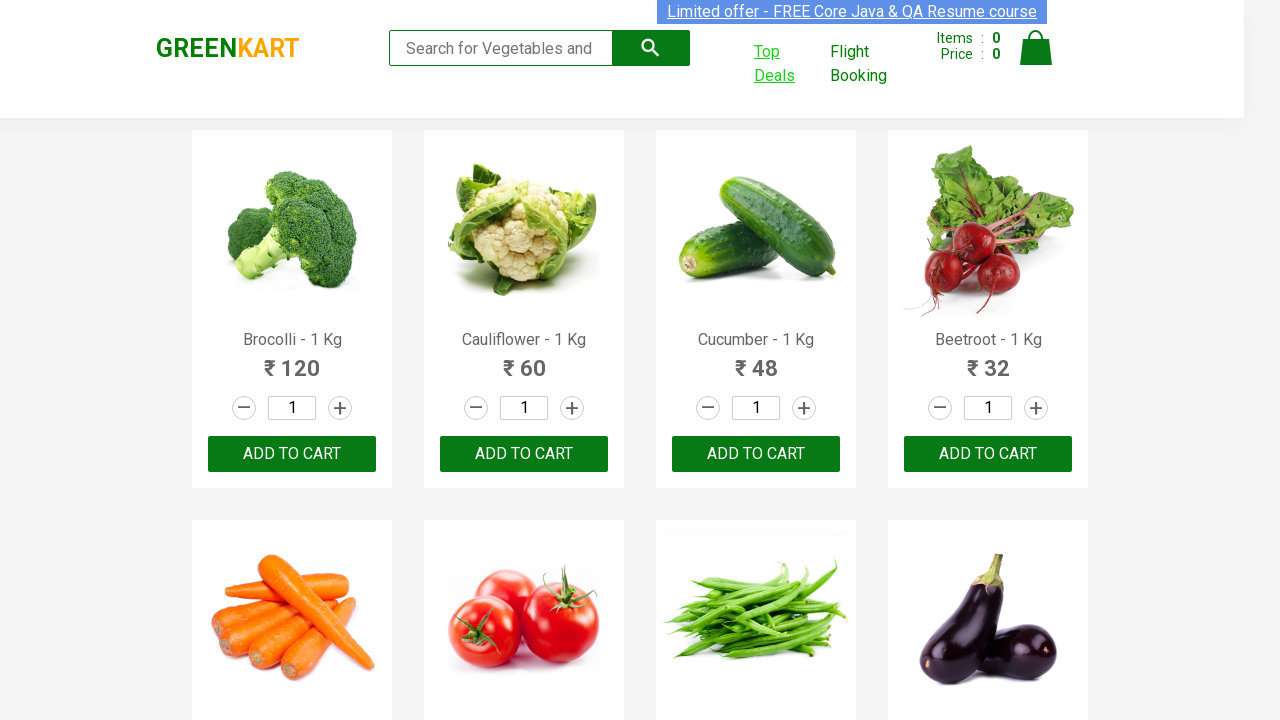

Searched for Mango item on current page
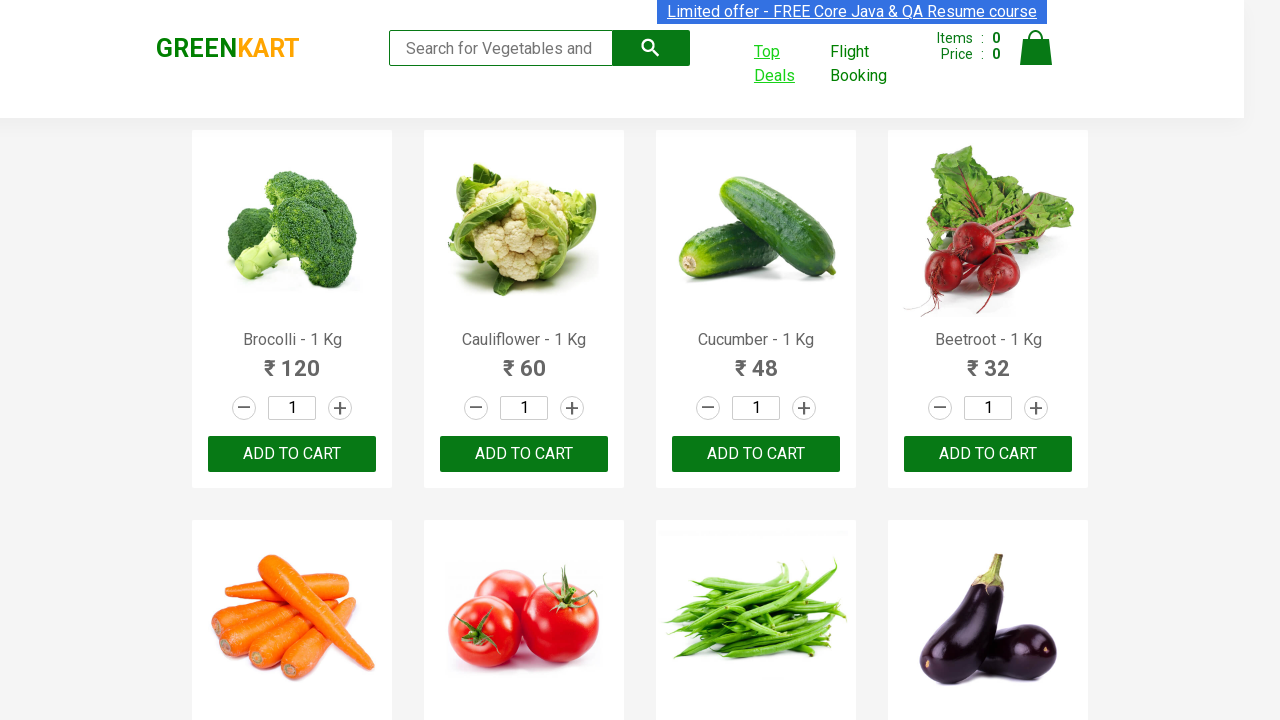

Located Next pagination button
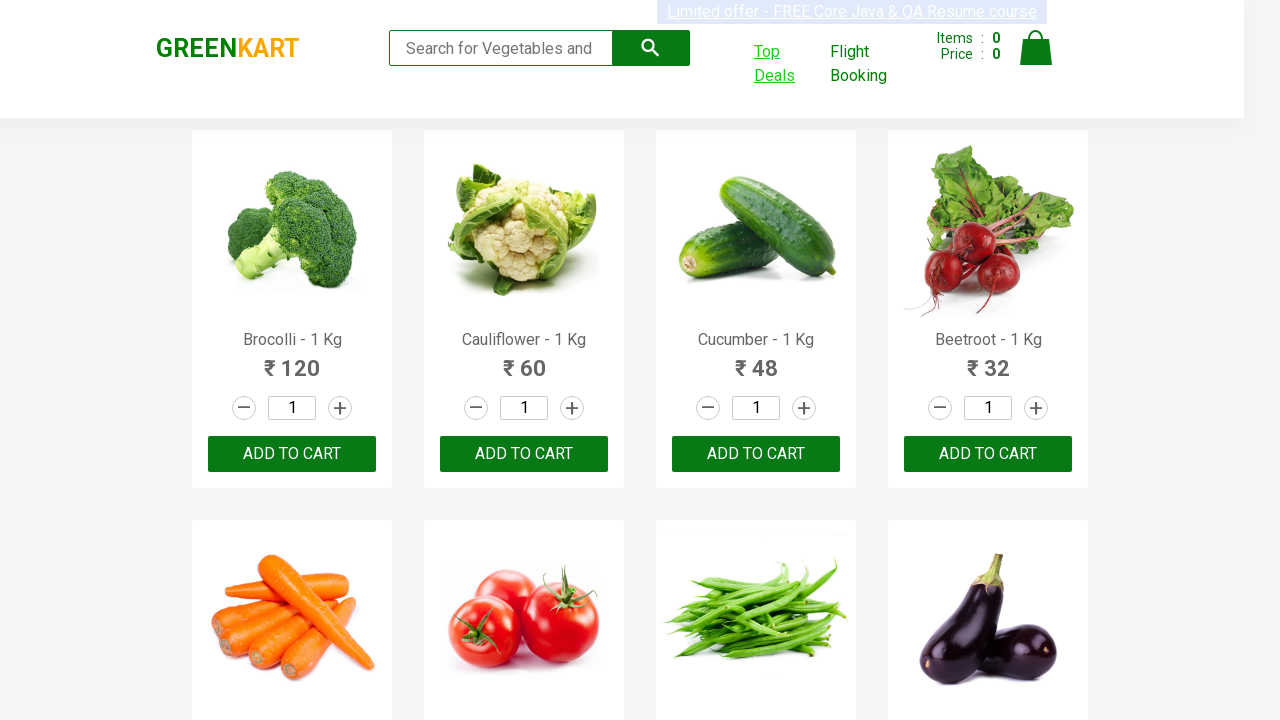

Clicked Next button to navigate to next page at (1006, 134) on a[aria-label='Next']
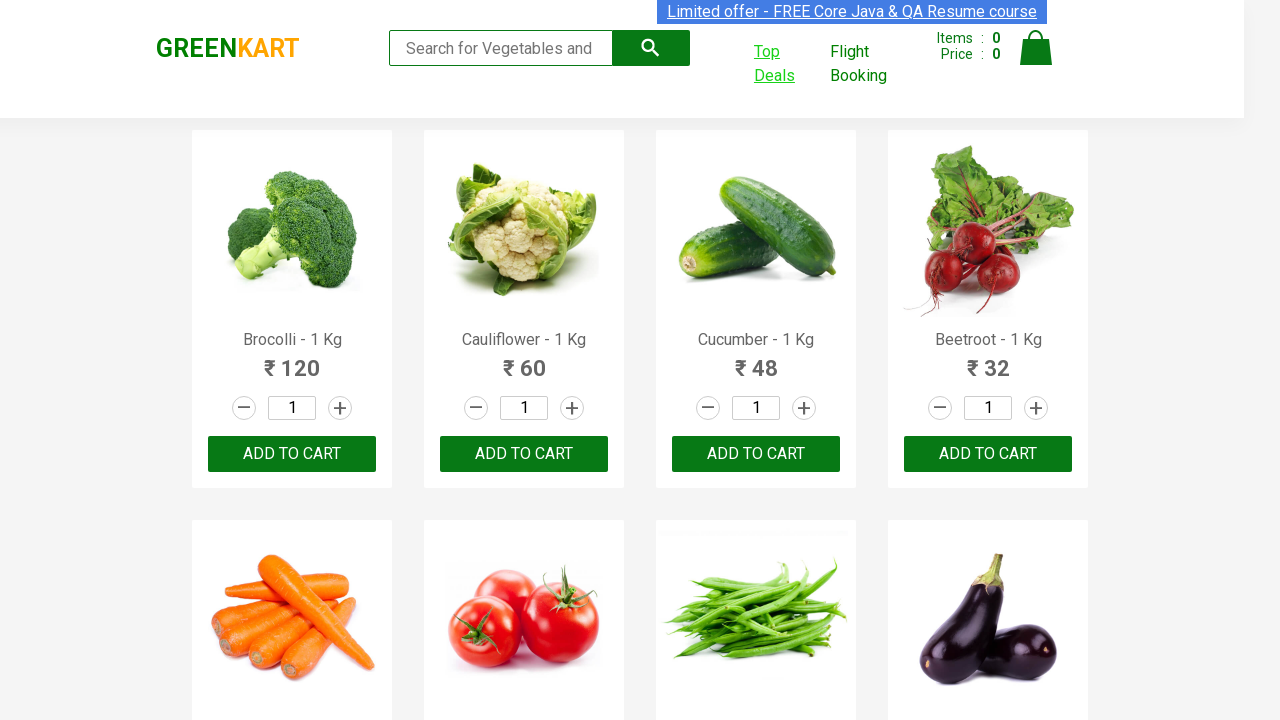

Waited for next page to load completely
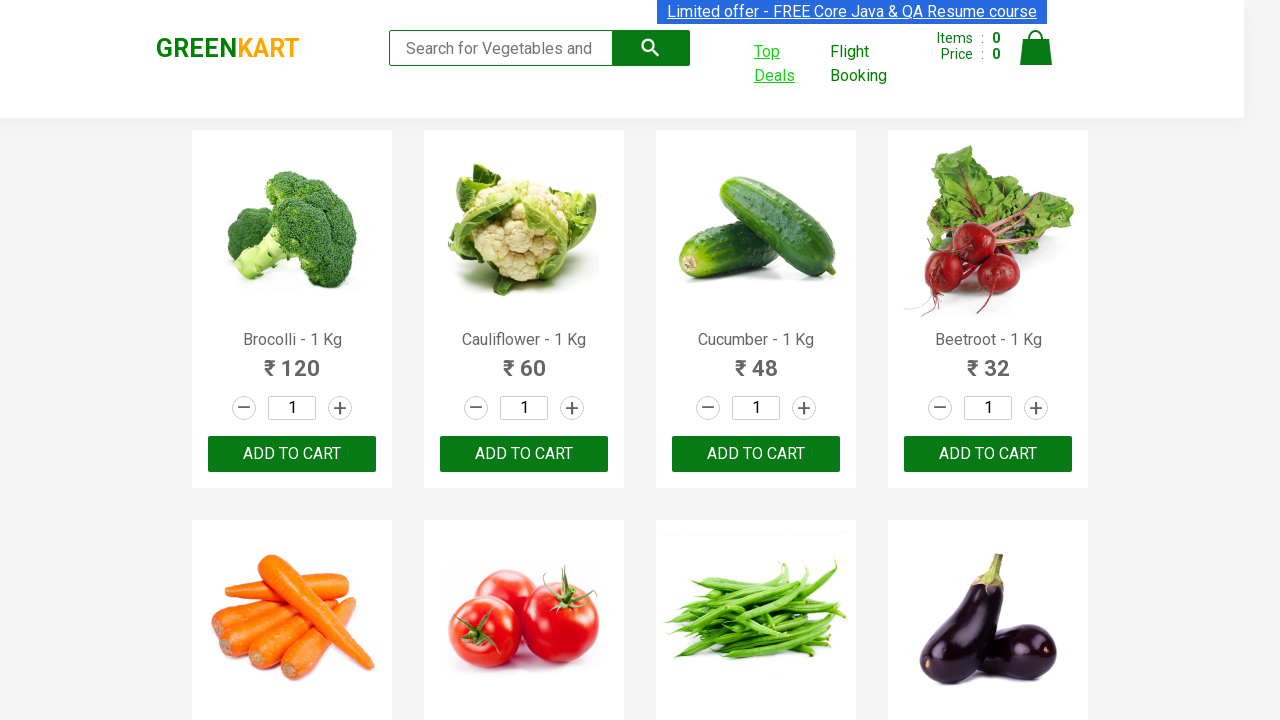

Searched for Mango item on current page
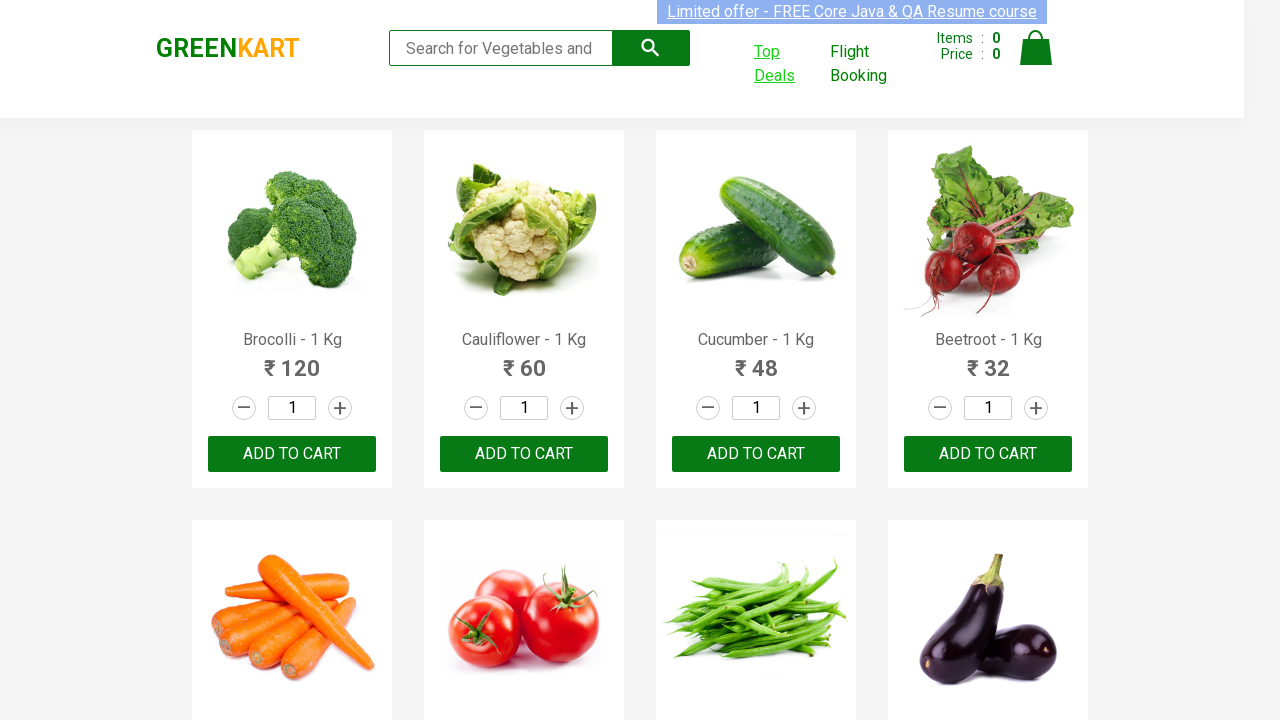

Located Next pagination button
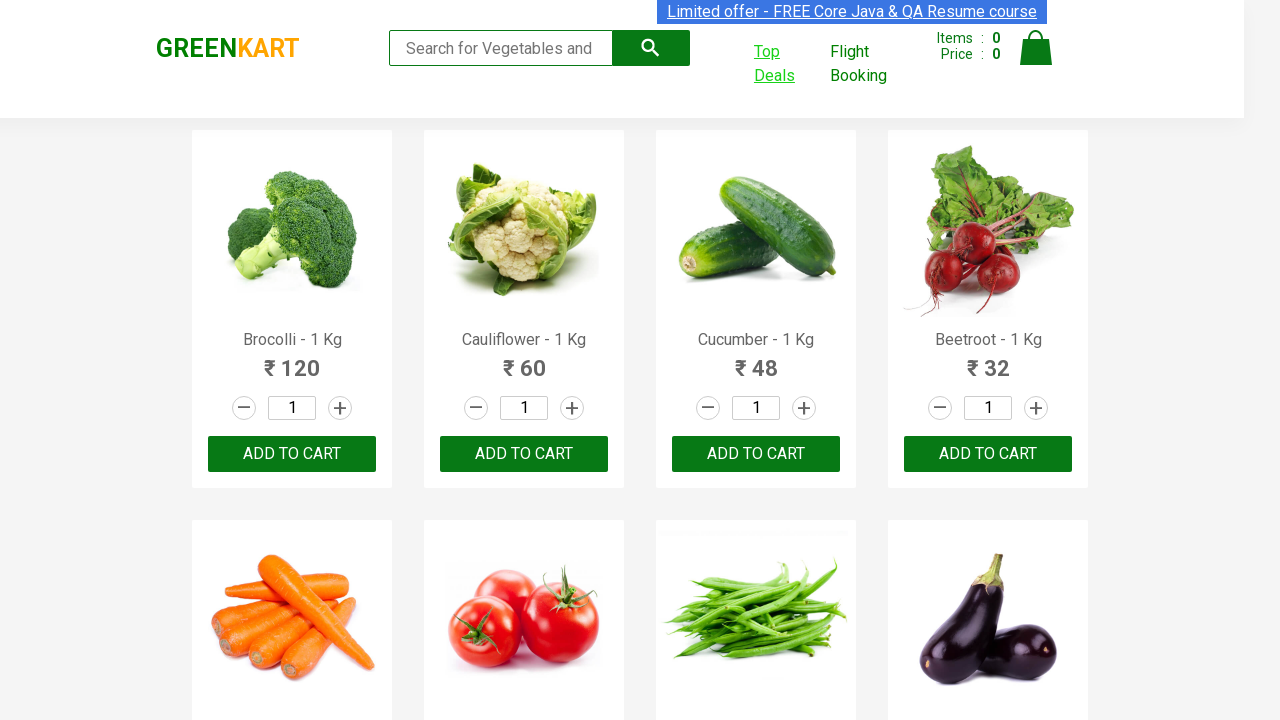

Clicked Next button to navigate to next page at (1006, 134) on a[aria-label='Next']
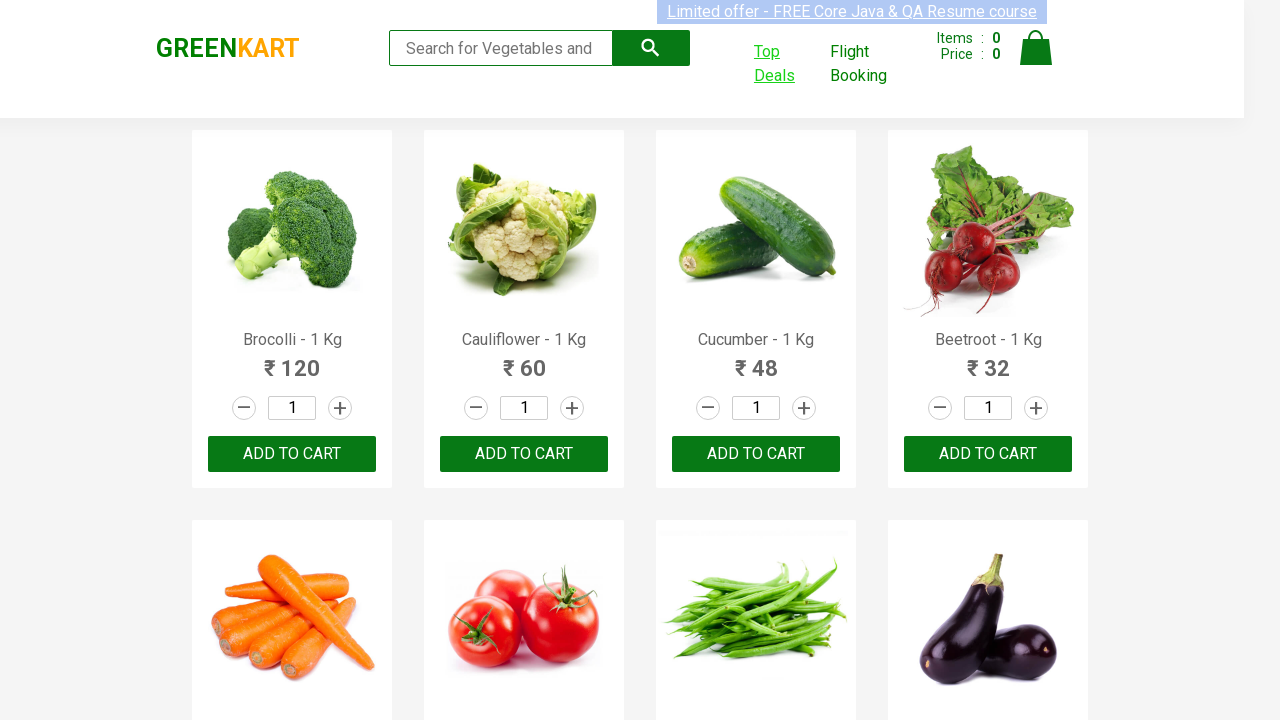

Waited for next page to load completely
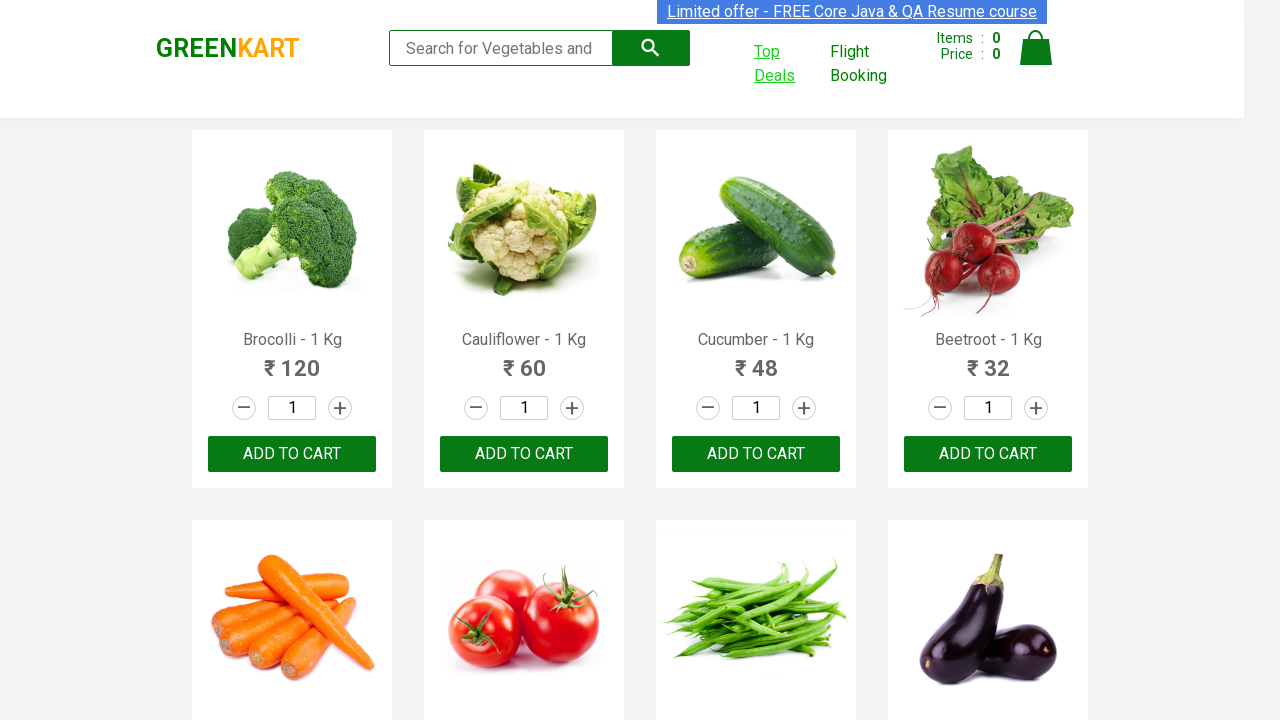

Searched for Mango item on current page
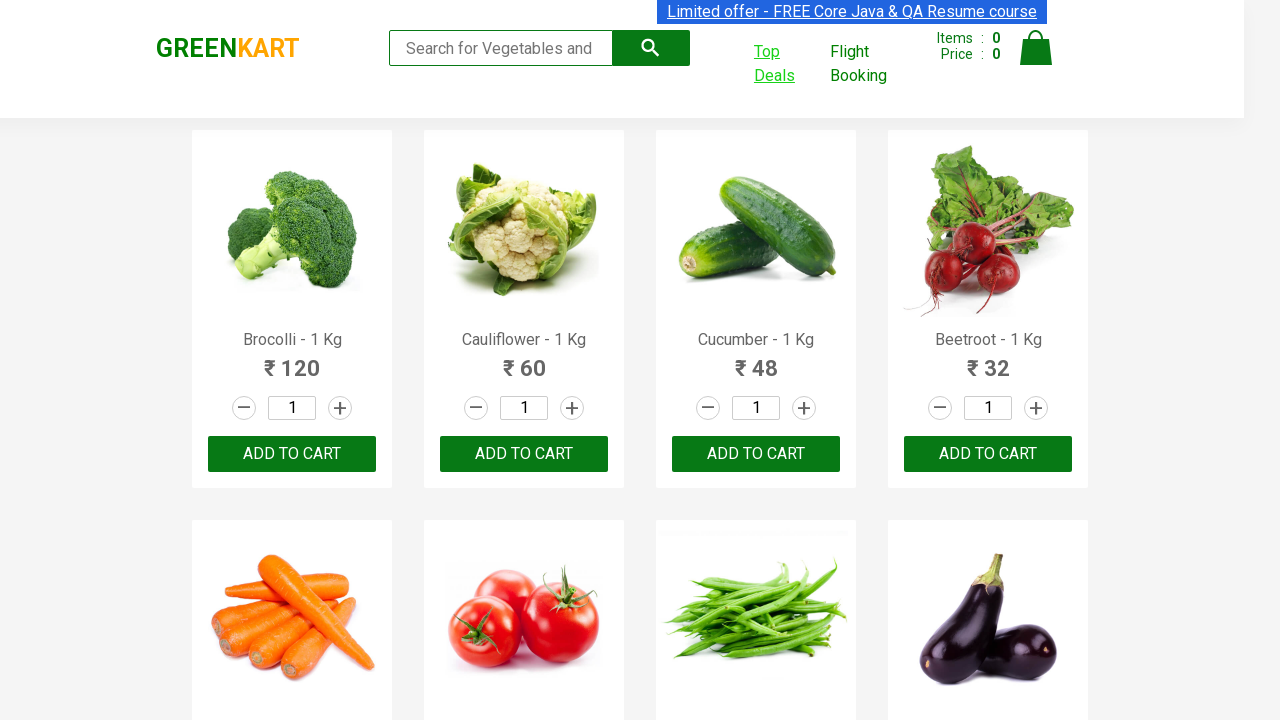

Found Mango and retrieved its price: 93
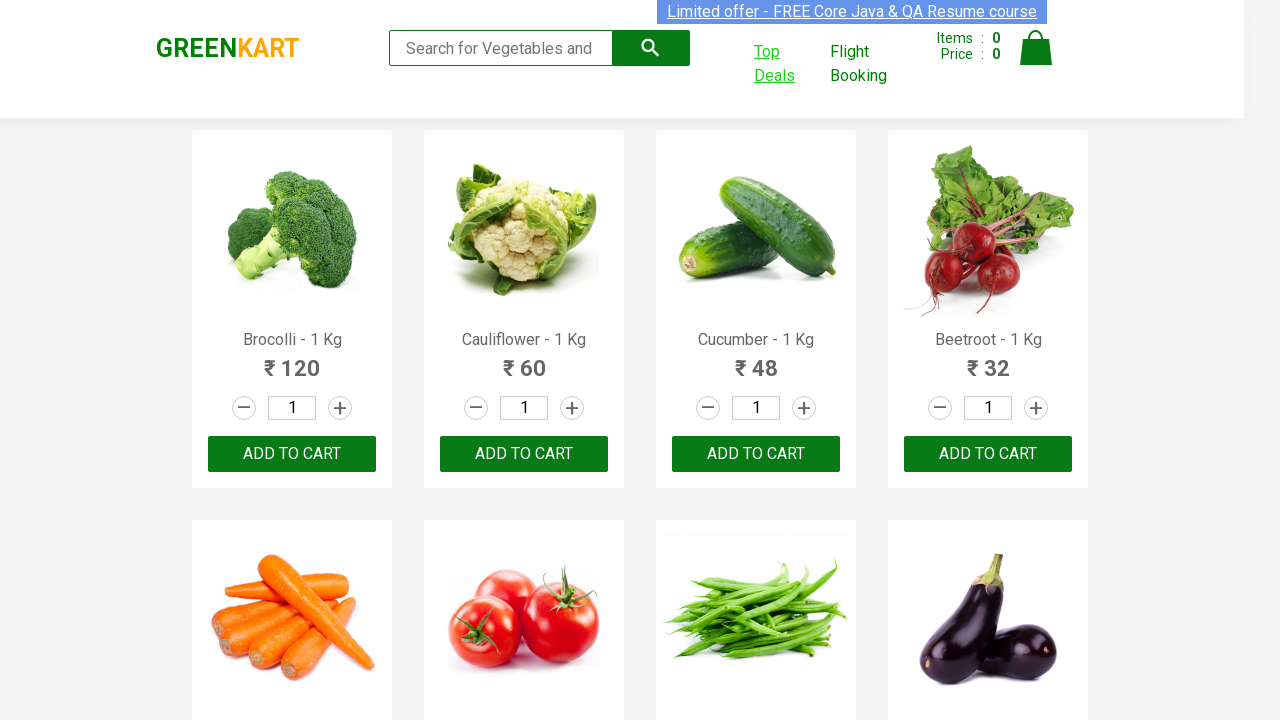

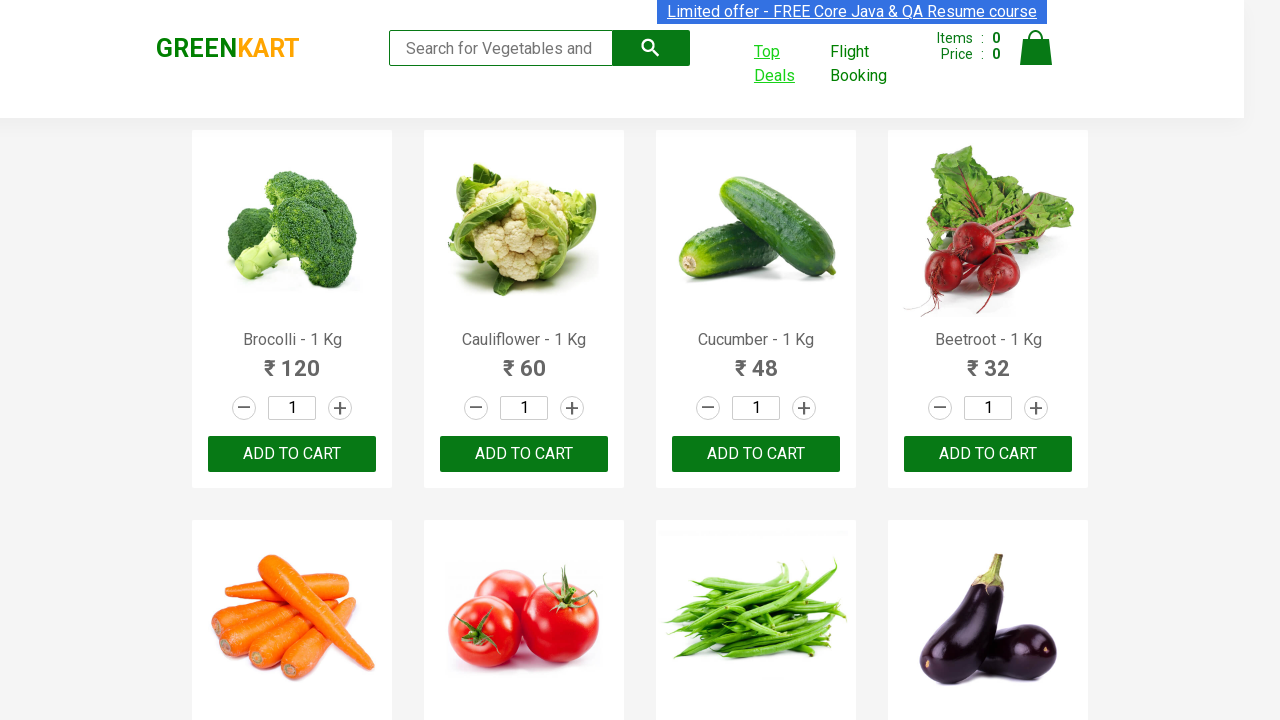